Tests the search functionality on Python.org by entering "pycon" in the search box and submitting the search

Starting URL: http://www.python.org

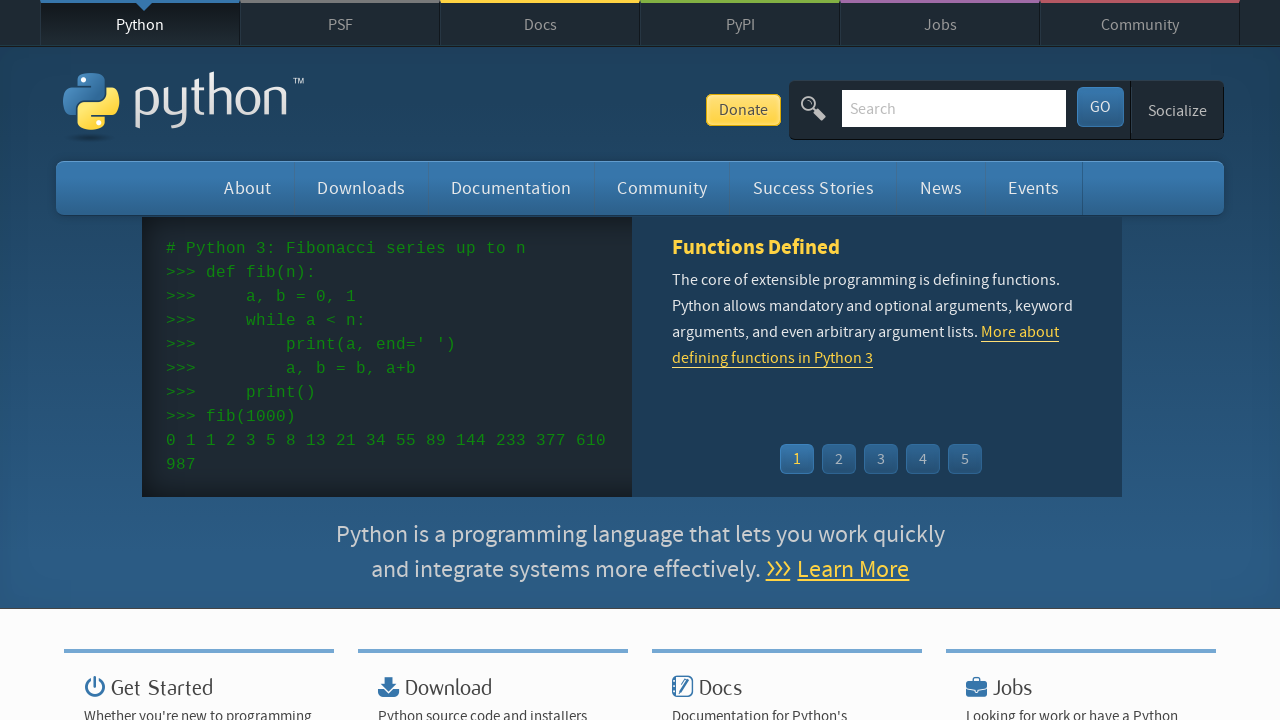

Verified page title contains 'Python'
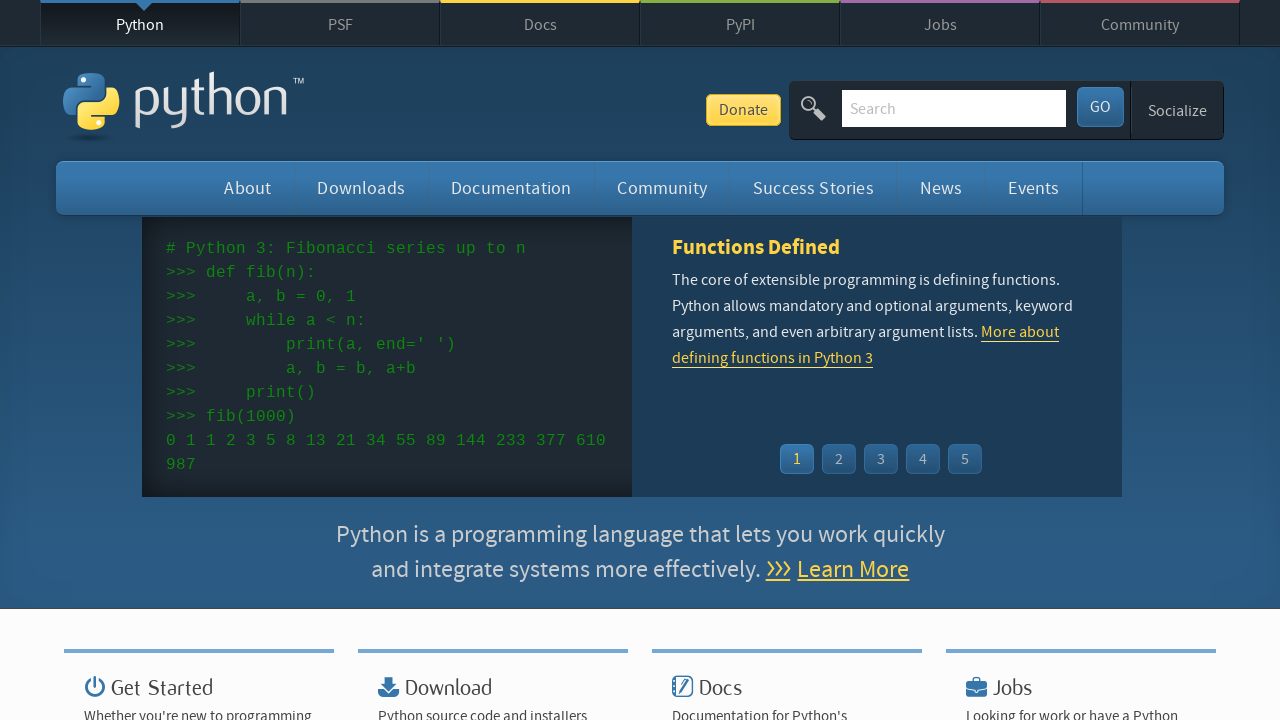

Filled search box with 'pycon' on input[name='q']
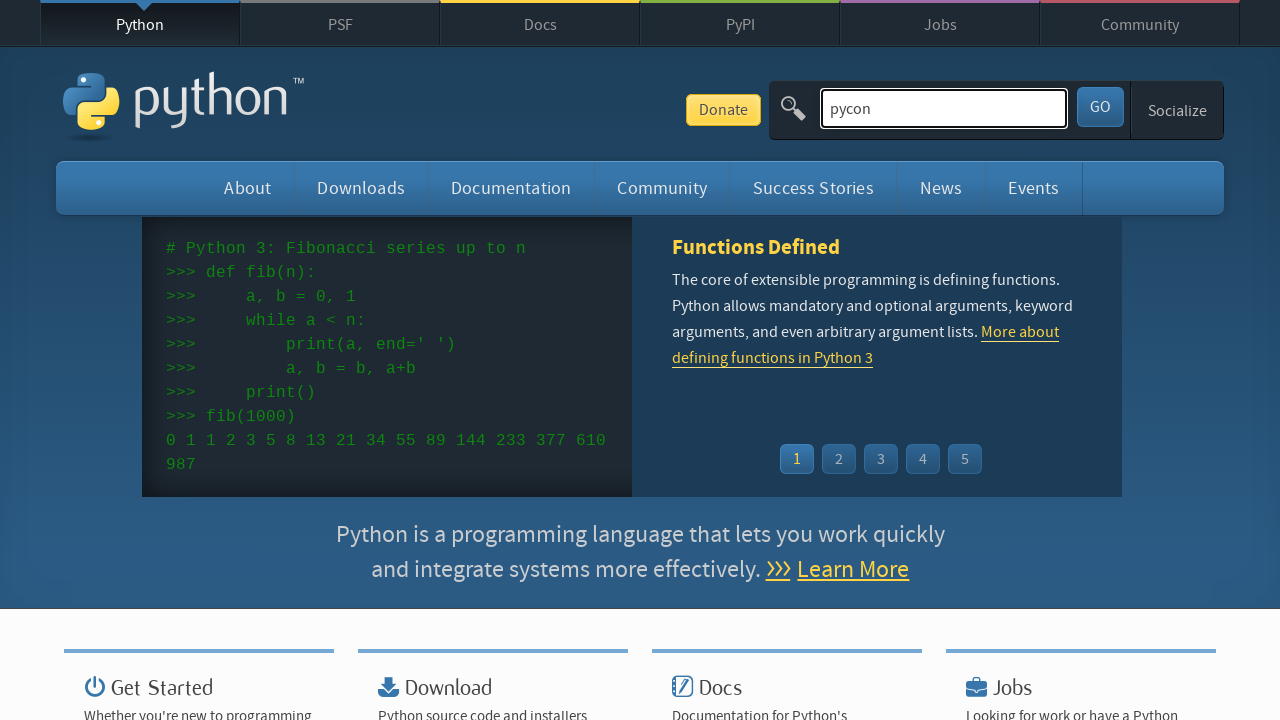

Submitted search by pressing Enter on input[name='q']
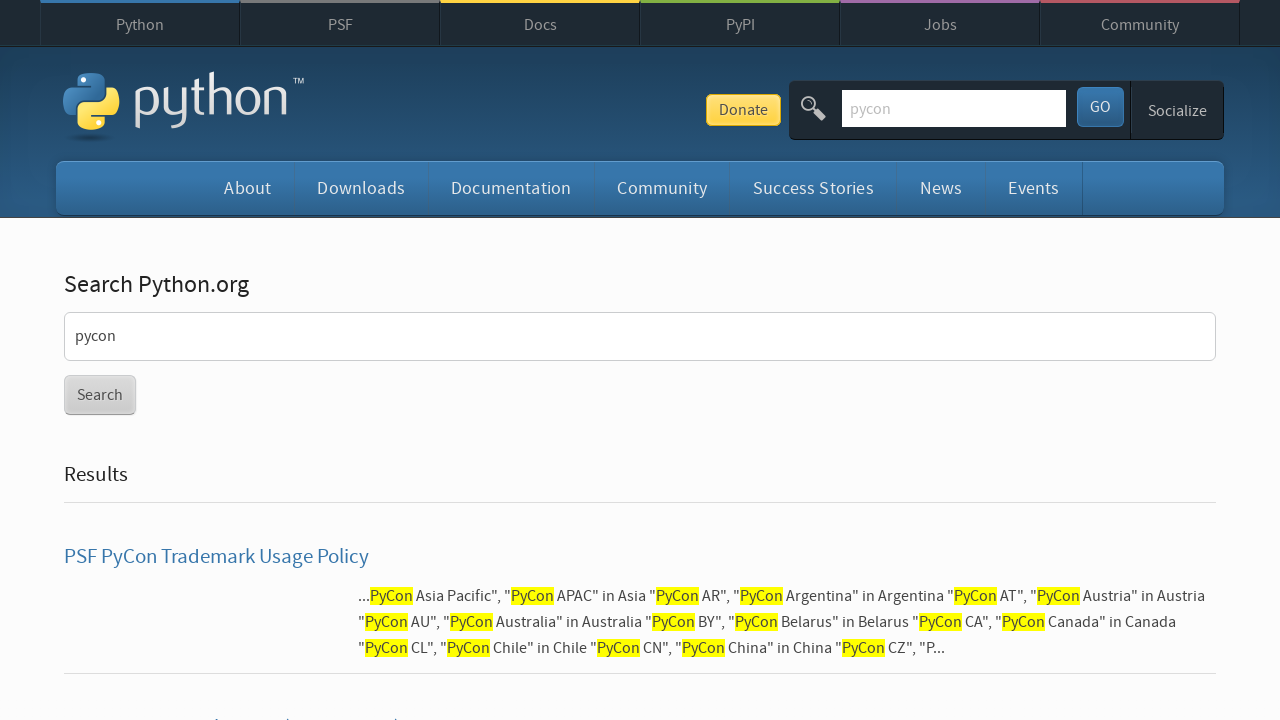

Waited for page to load
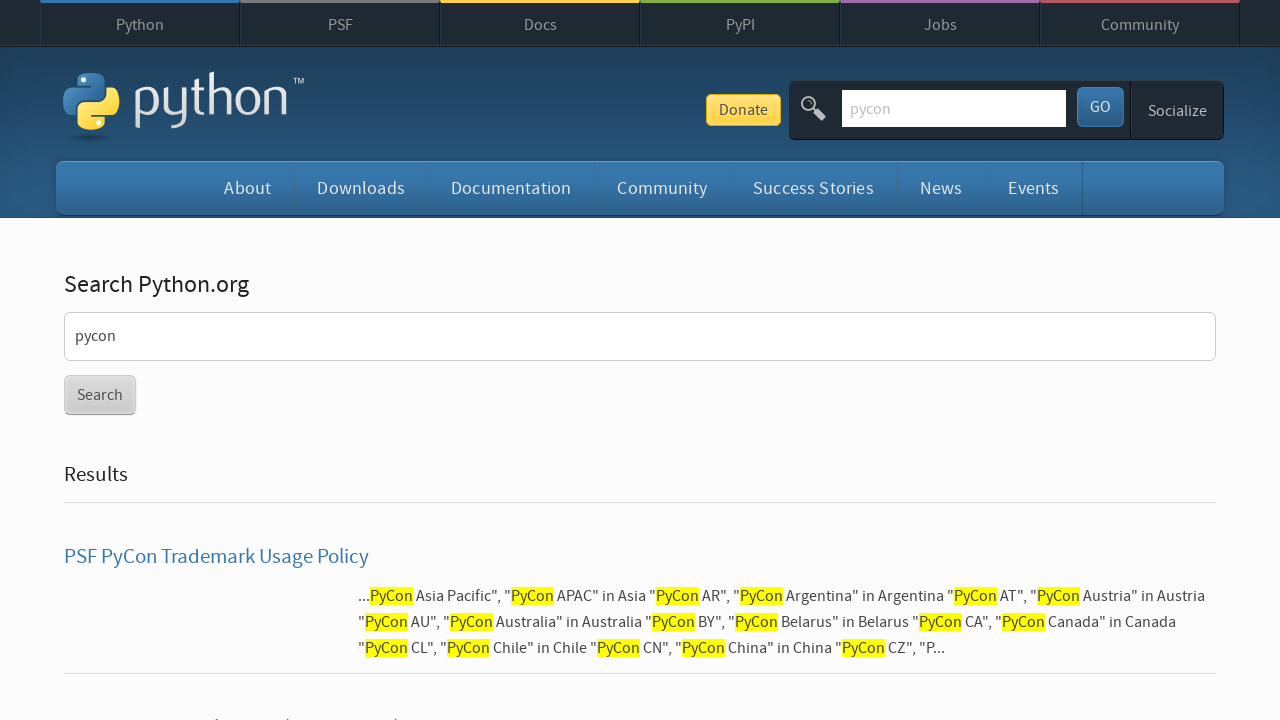

Verified search results were found for 'pycon'
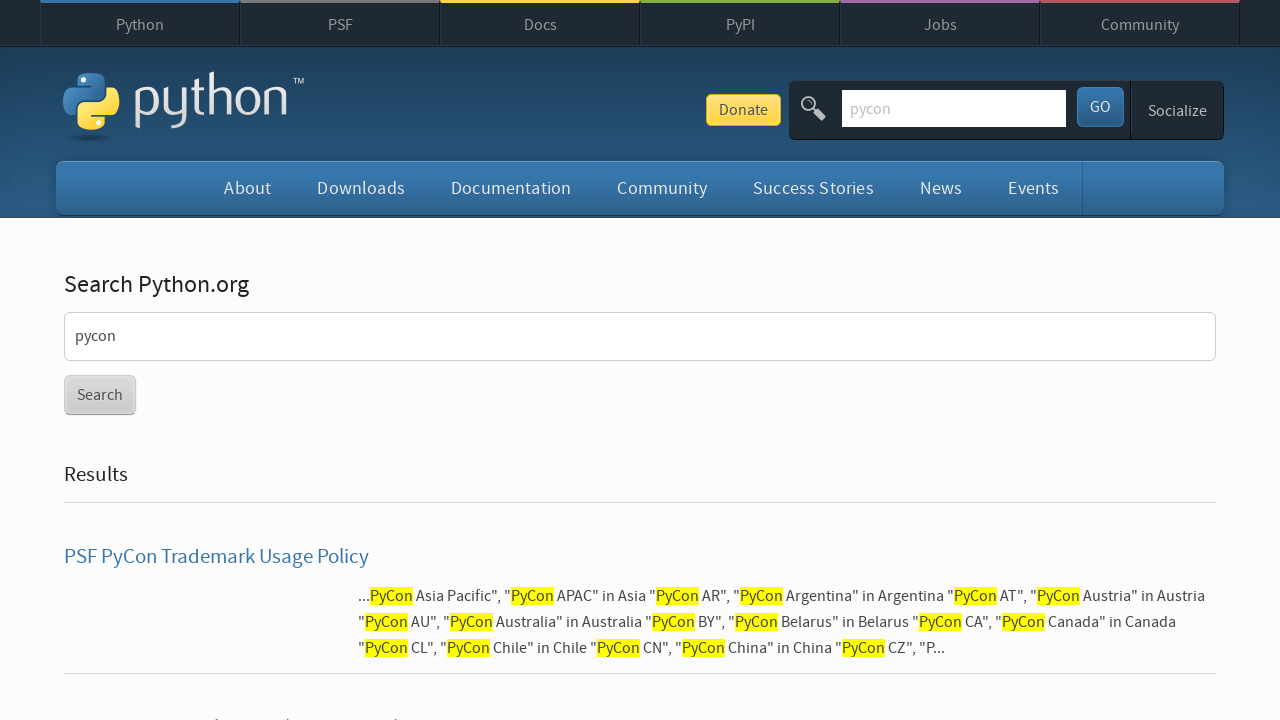

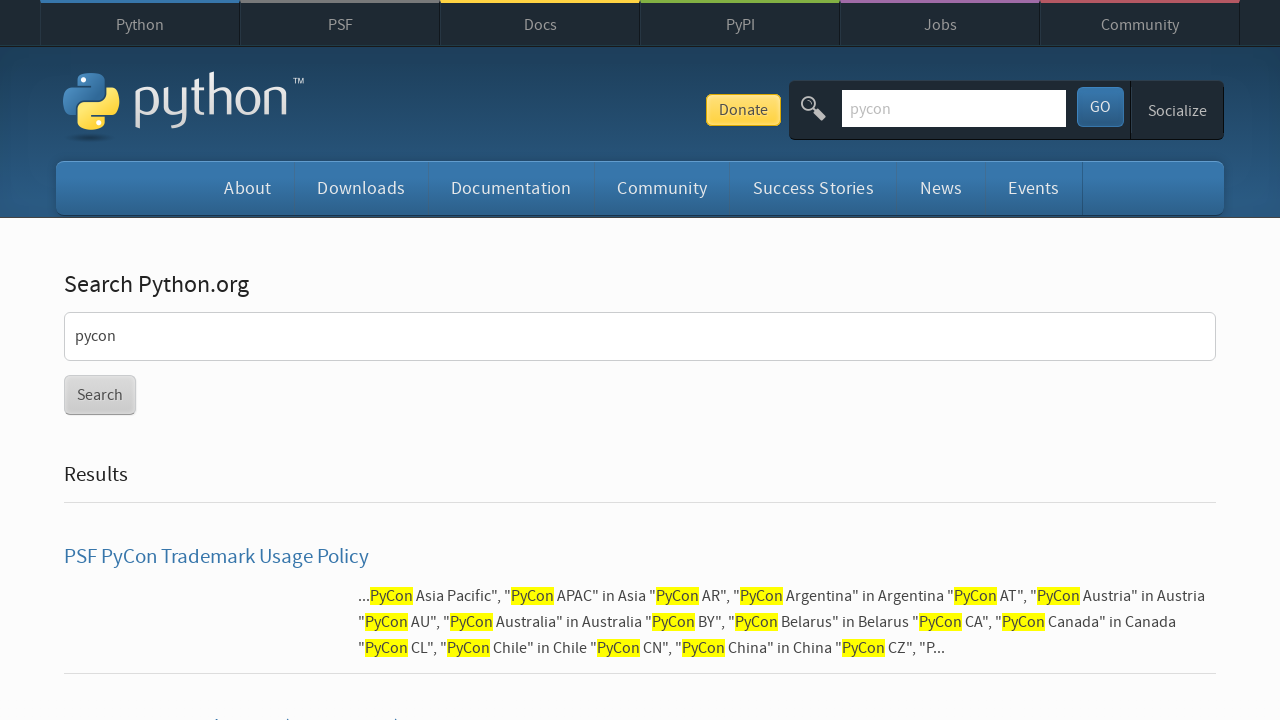